Tests that new todo items are appended to the bottom of the list by creating 3 items and verifying count

Starting URL: https://demo.playwright.dev/todomvc

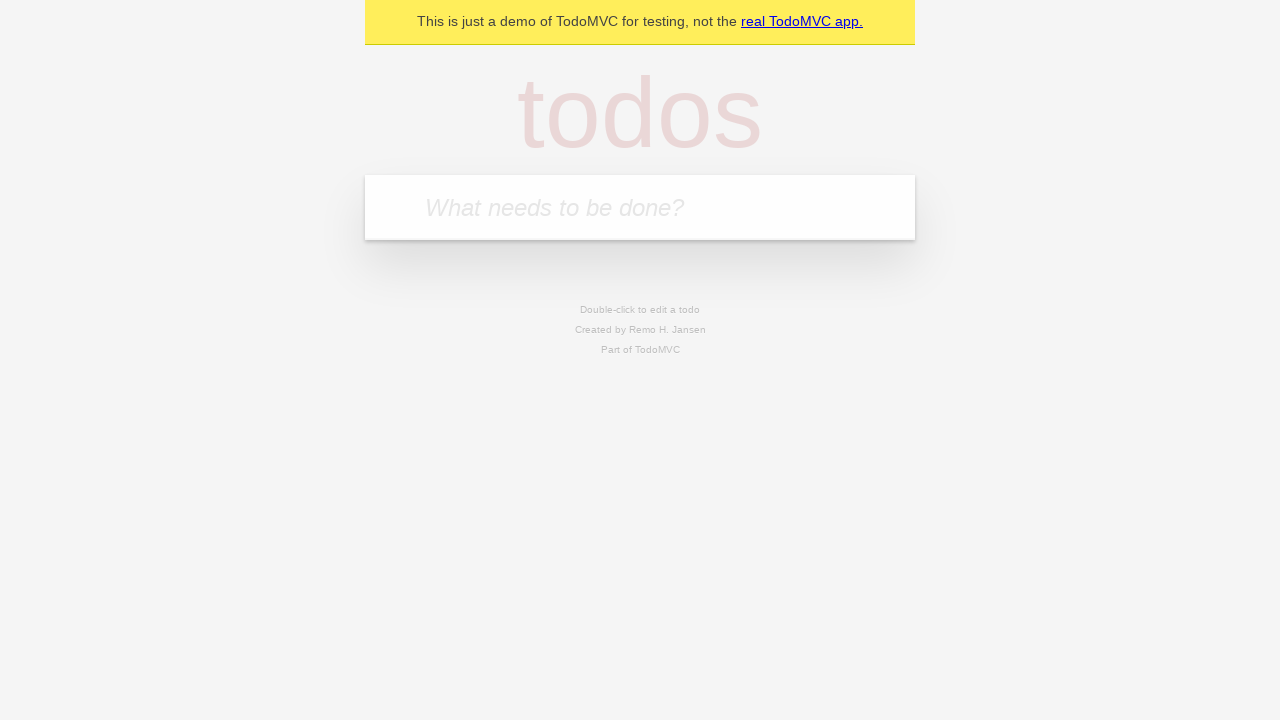

Filled todo input with 'buy some cheese' on internal:attr=[placeholder="What needs to be done?"i]
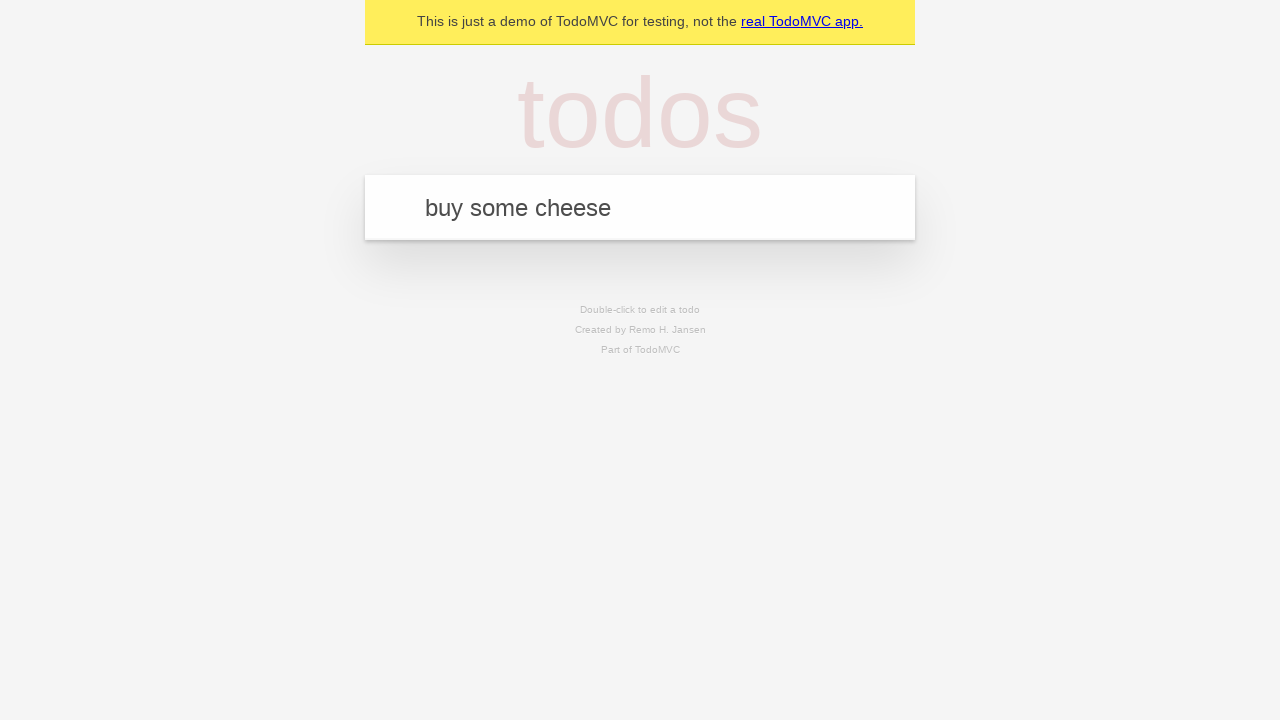

Pressed Enter to add first todo item on internal:attr=[placeholder="What needs to be done?"i]
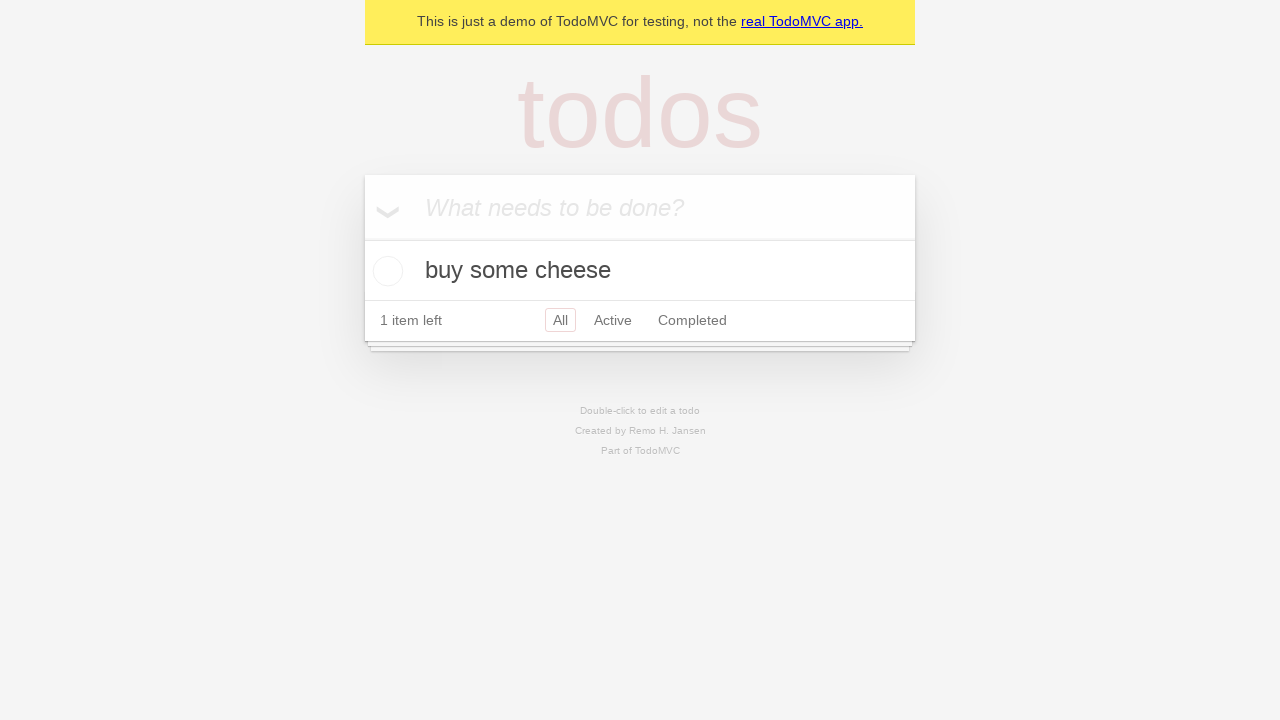

Filled todo input with 'feed the cat' on internal:attr=[placeholder="What needs to be done?"i]
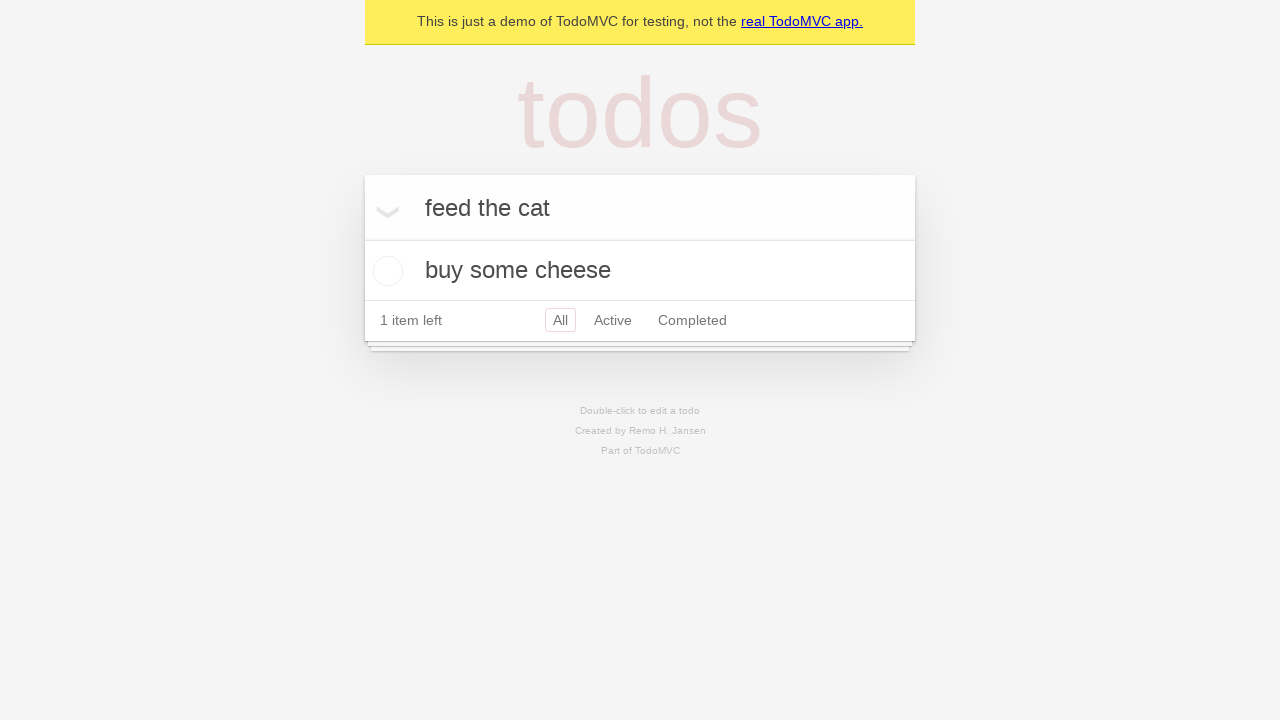

Pressed Enter to add second todo item on internal:attr=[placeholder="What needs to be done?"i]
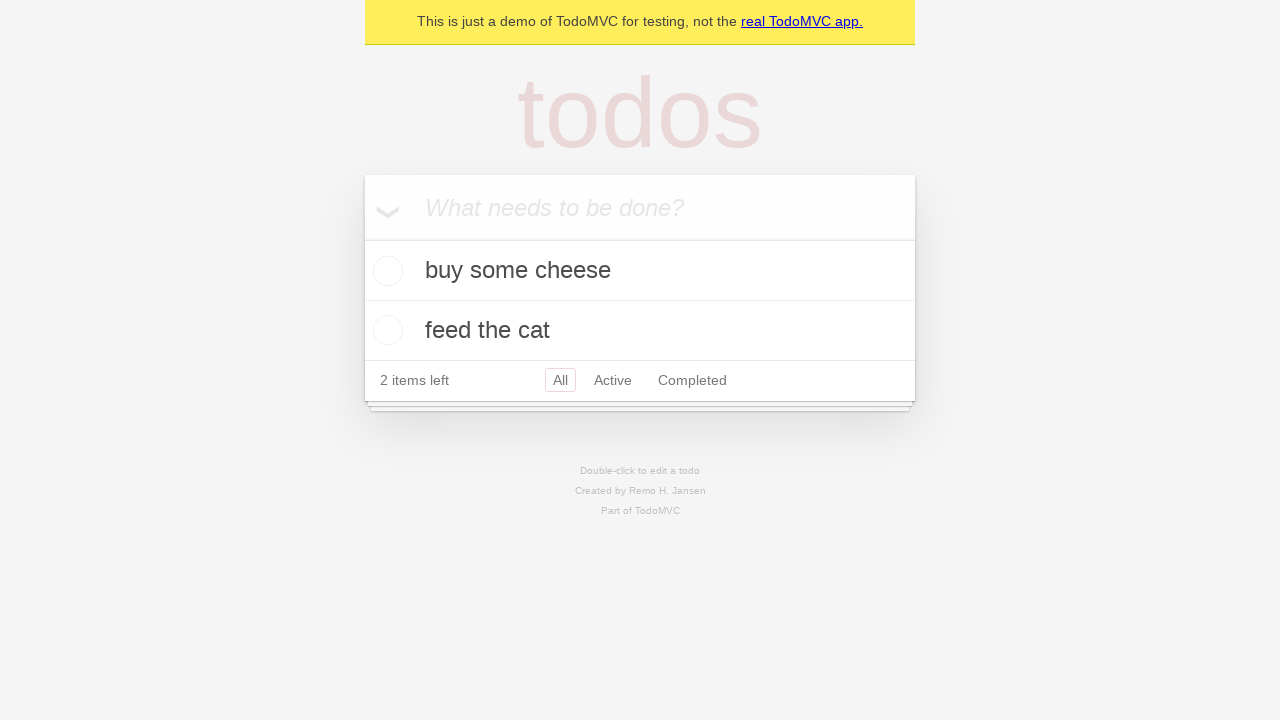

Filled todo input with 'book a doctors appointment' on internal:attr=[placeholder="What needs to be done?"i]
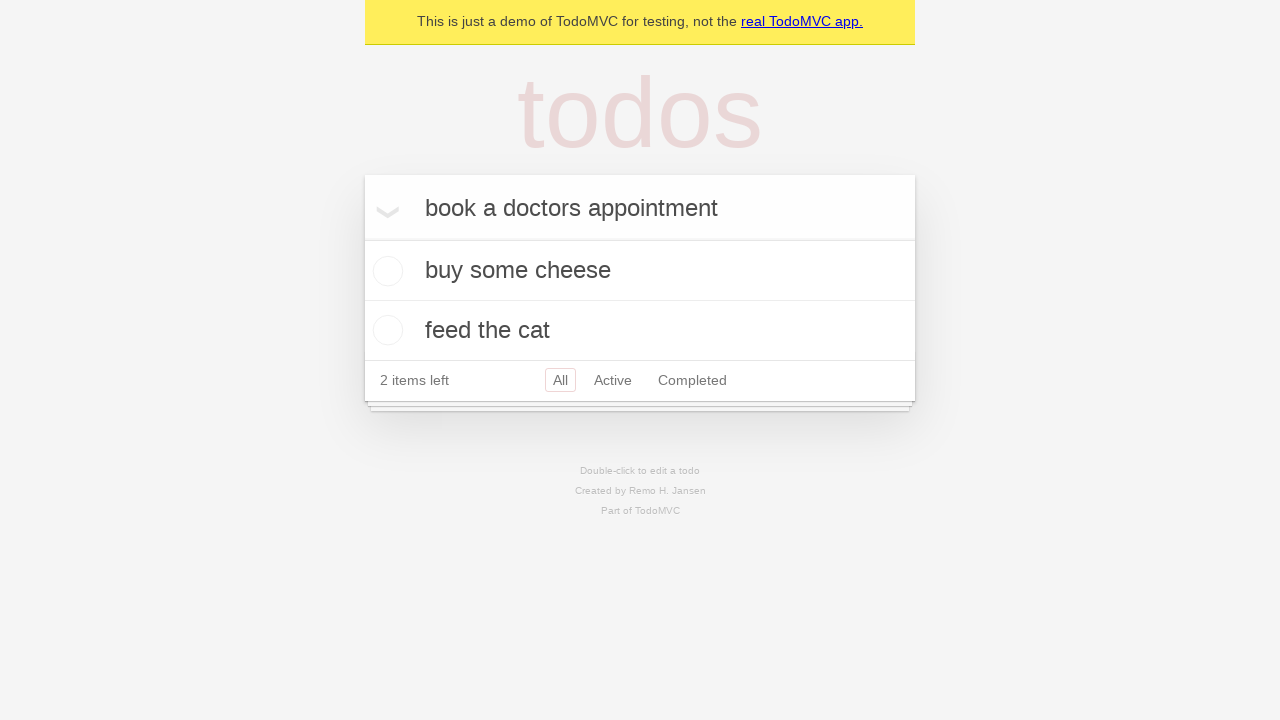

Pressed Enter to add third todo item on internal:attr=[placeholder="What needs to be done?"i]
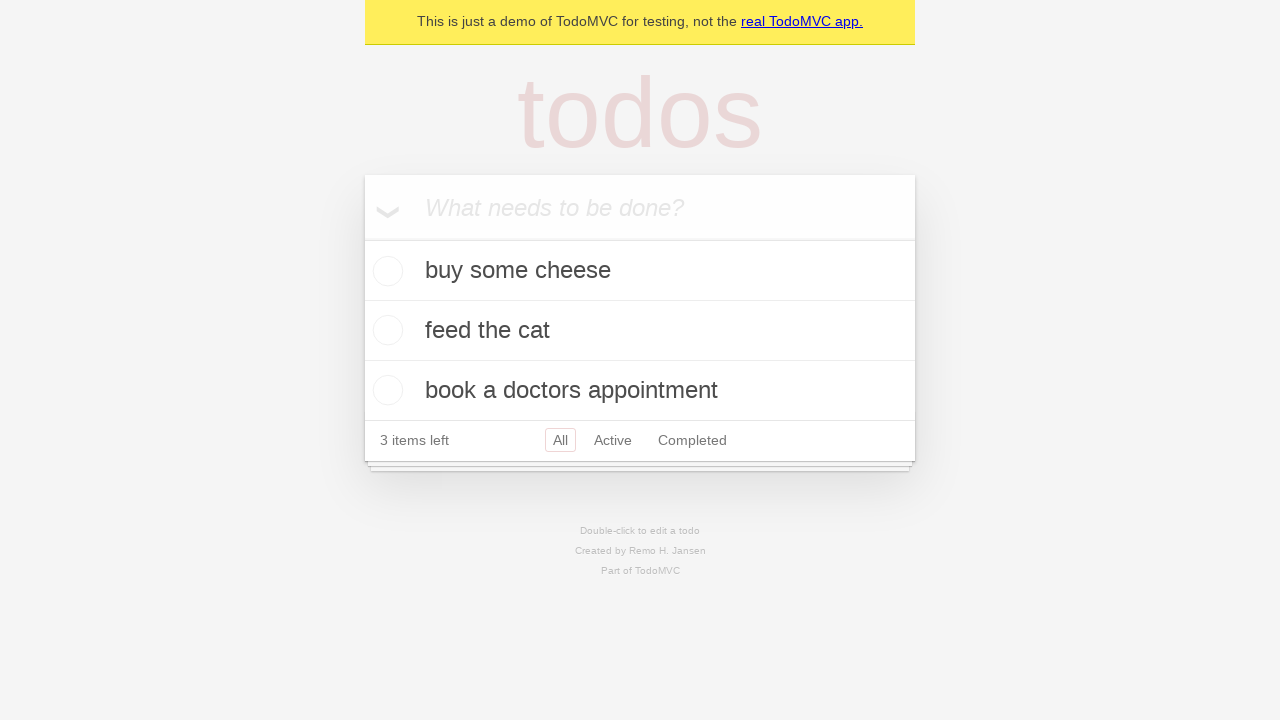

Verified all 3 todo items were created and displayed
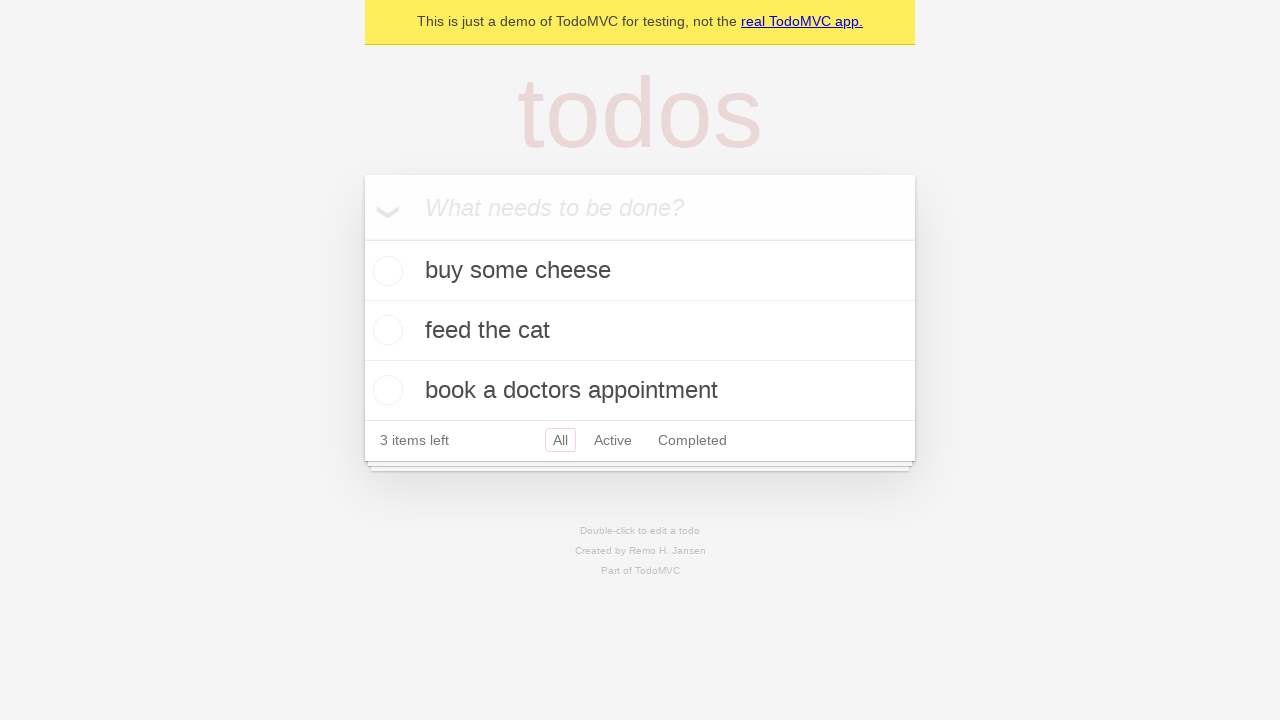

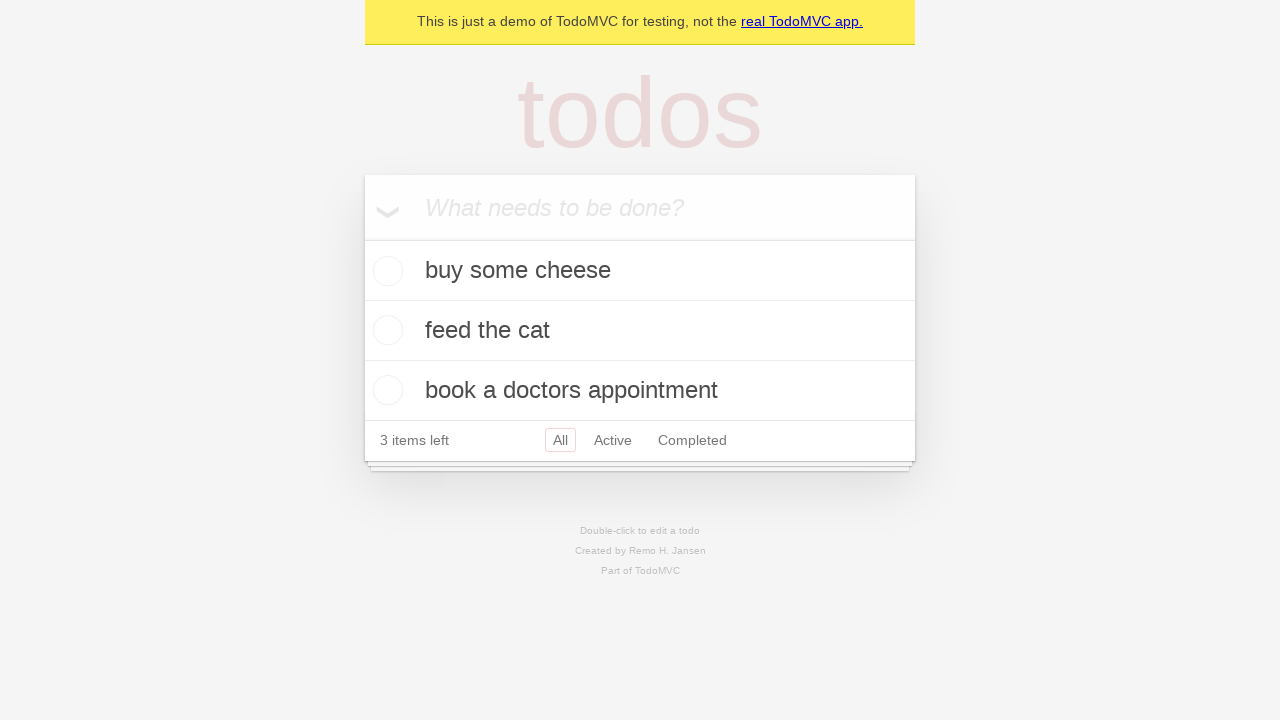